Tests that clicking the third button produces output containing vowels, spaces, and symbols

Starting URL: https://rioran.github.io/ru_vowels_filter/main.html

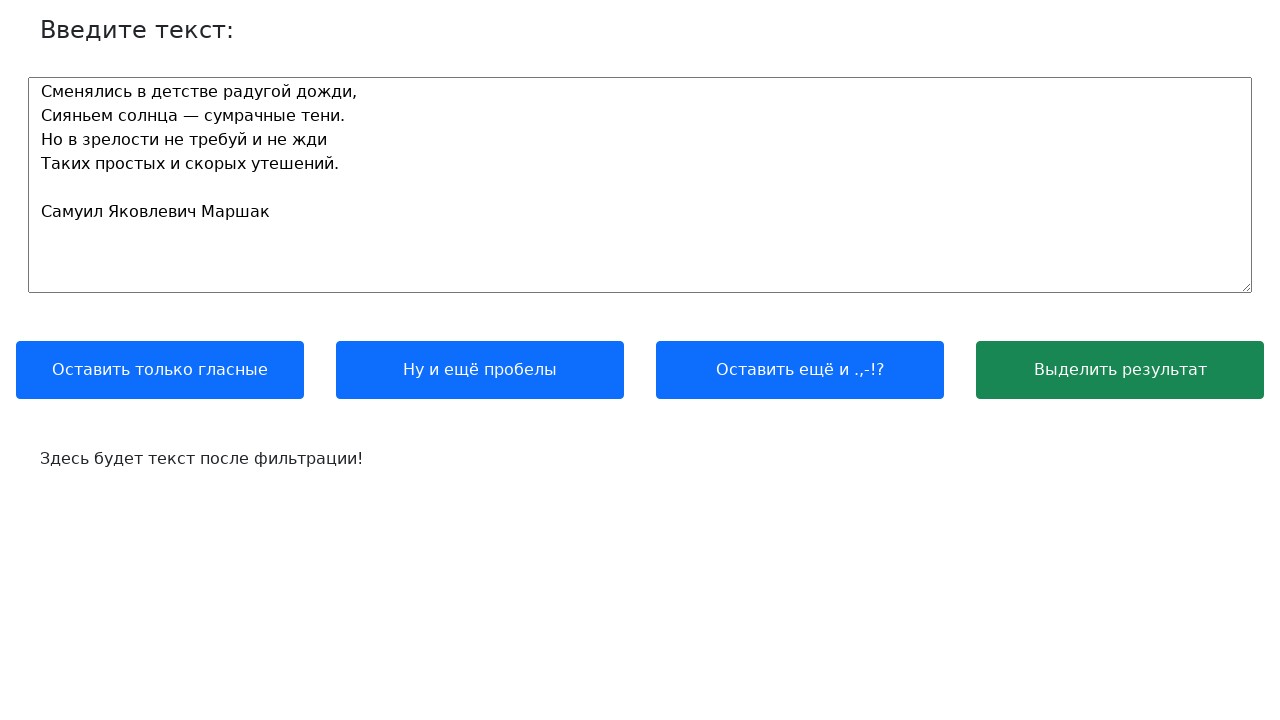

Waited for text input label to load
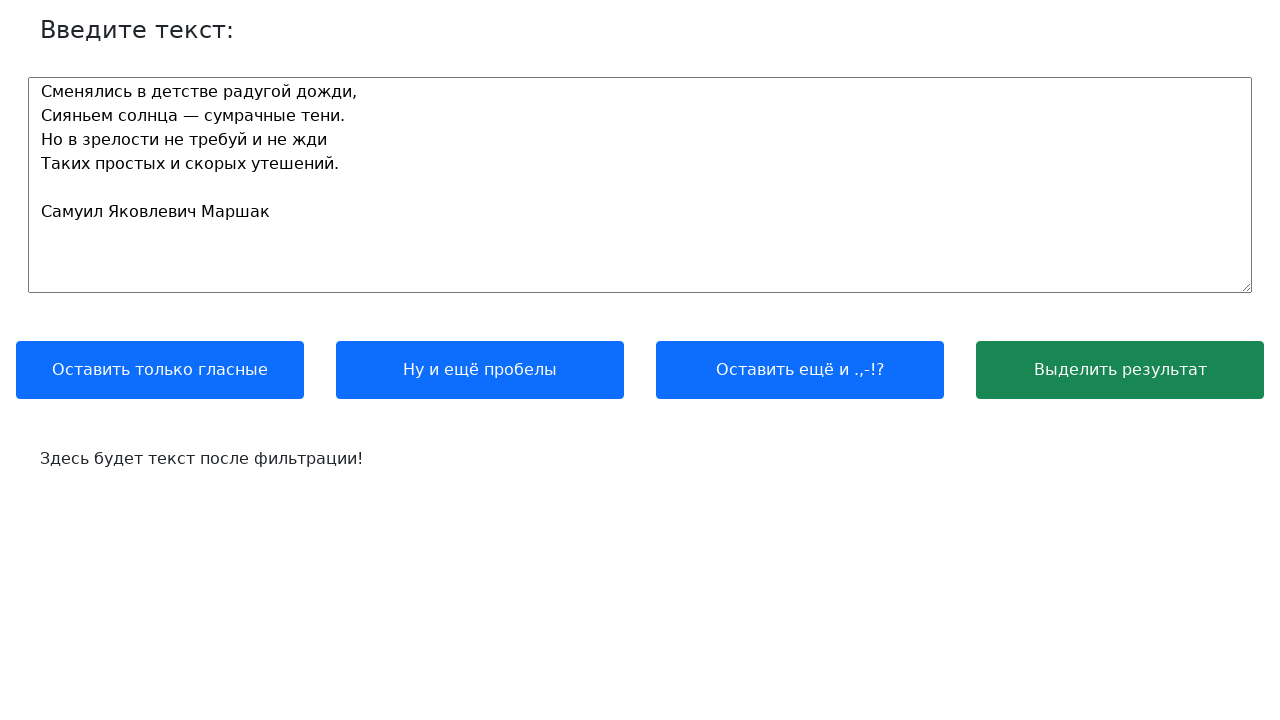

Clicked third button to filter vowels, spaces, and symbols at (800, 370) on //button[contains(text(), '.,-!?')]
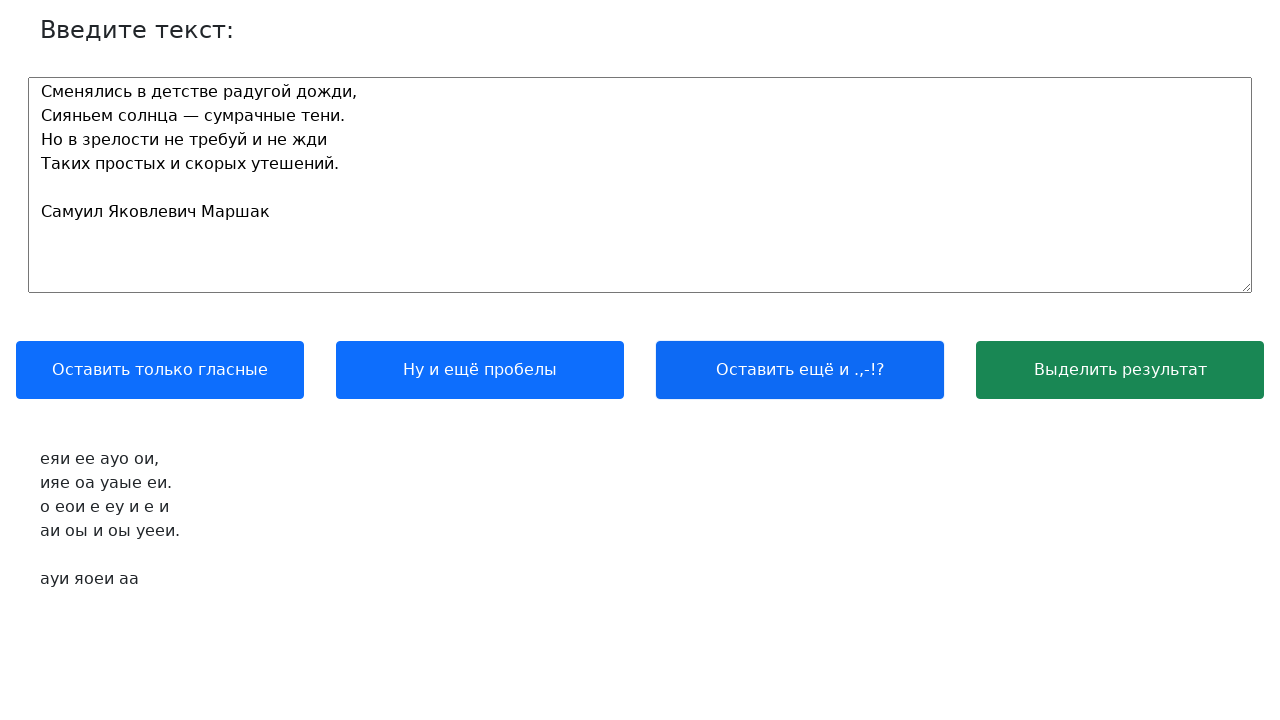

Output appeared after button click
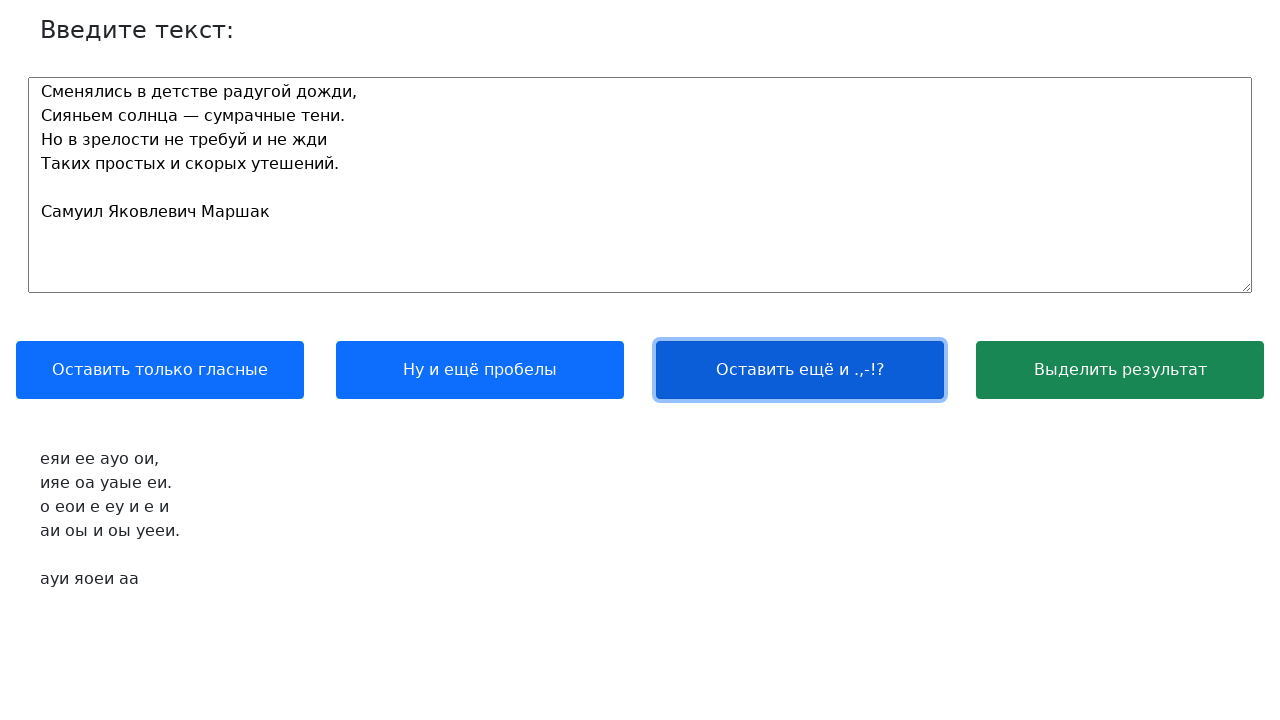

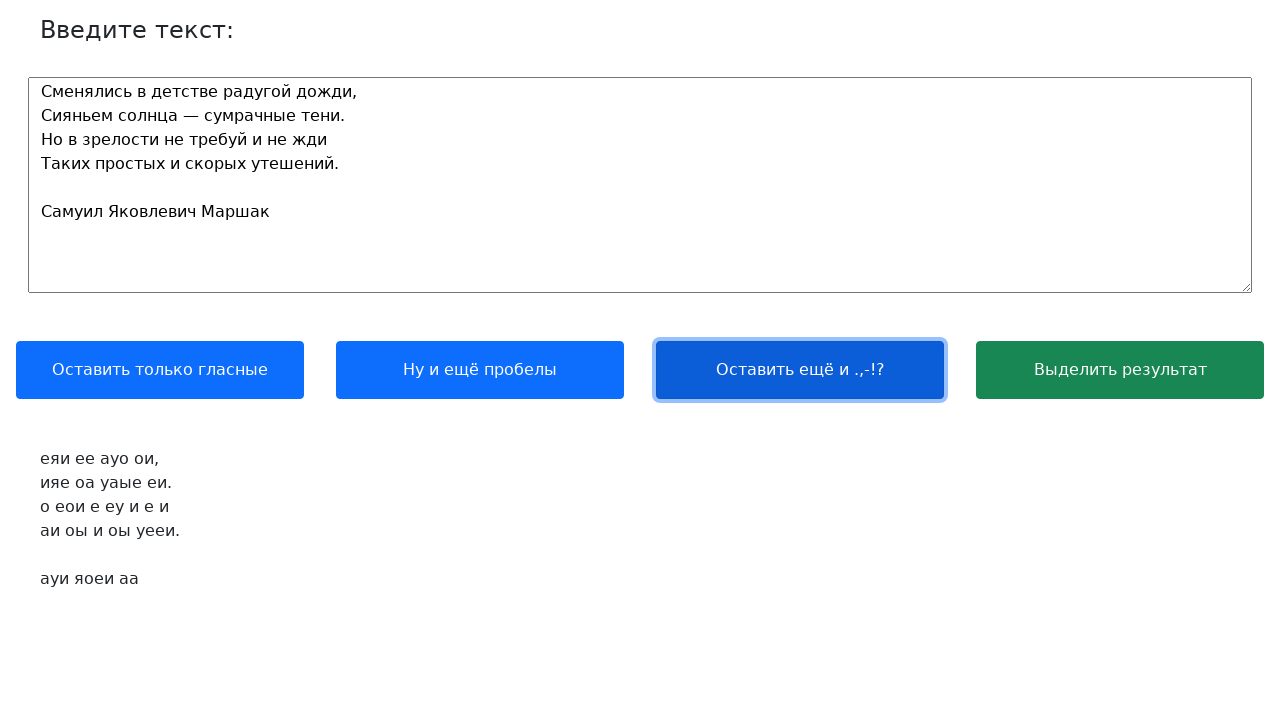